Tests lightbox functionality by clicking to open a lightbox and then clicking the close button to dismiss it

Starting URL: https://omayo.blogspot.com/p/lightbox.html

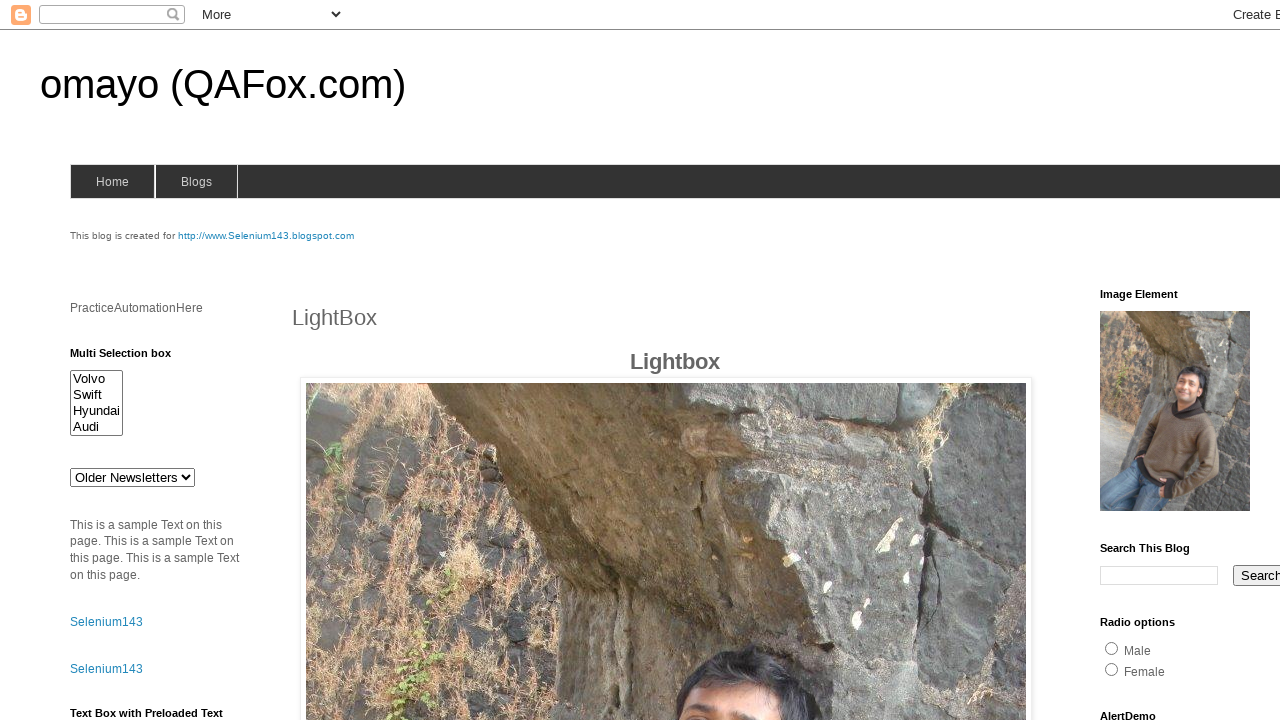

Clicked to open the lightbox at (666, 360) on #lightbox1
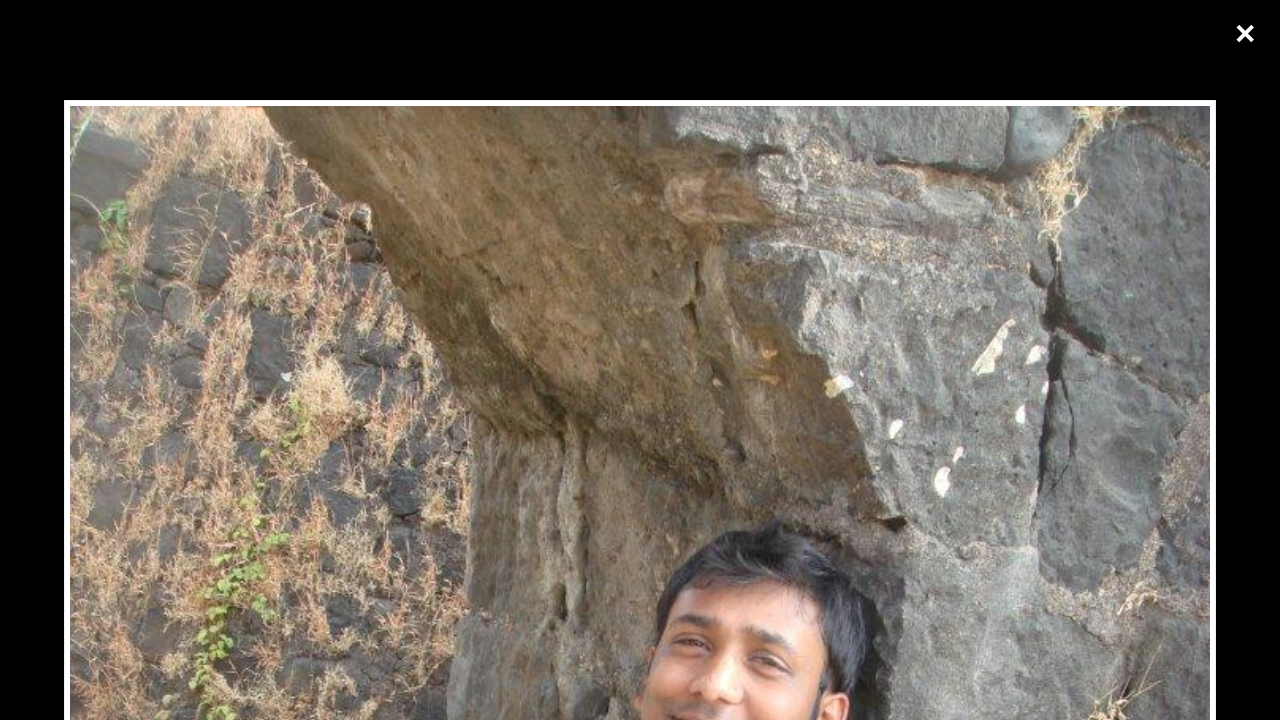

Clicked the close button to dismiss the lightbox at (1245, 34) on span[class$='cursor']
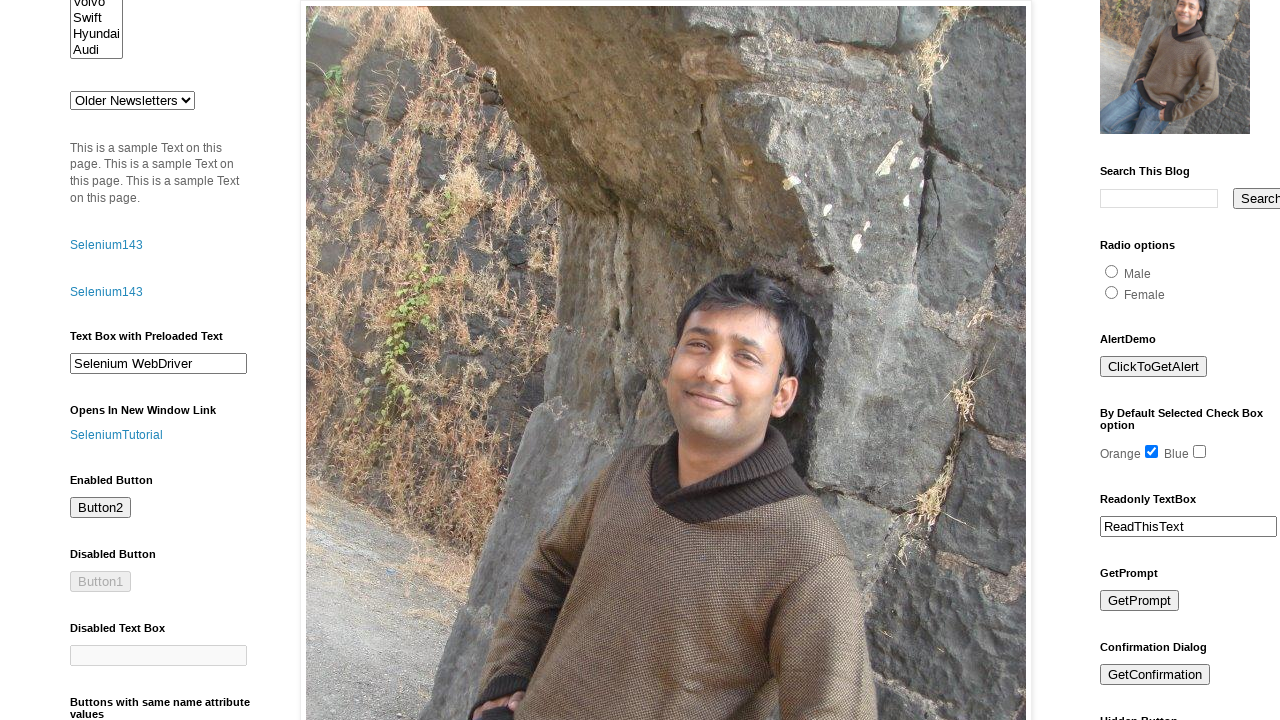

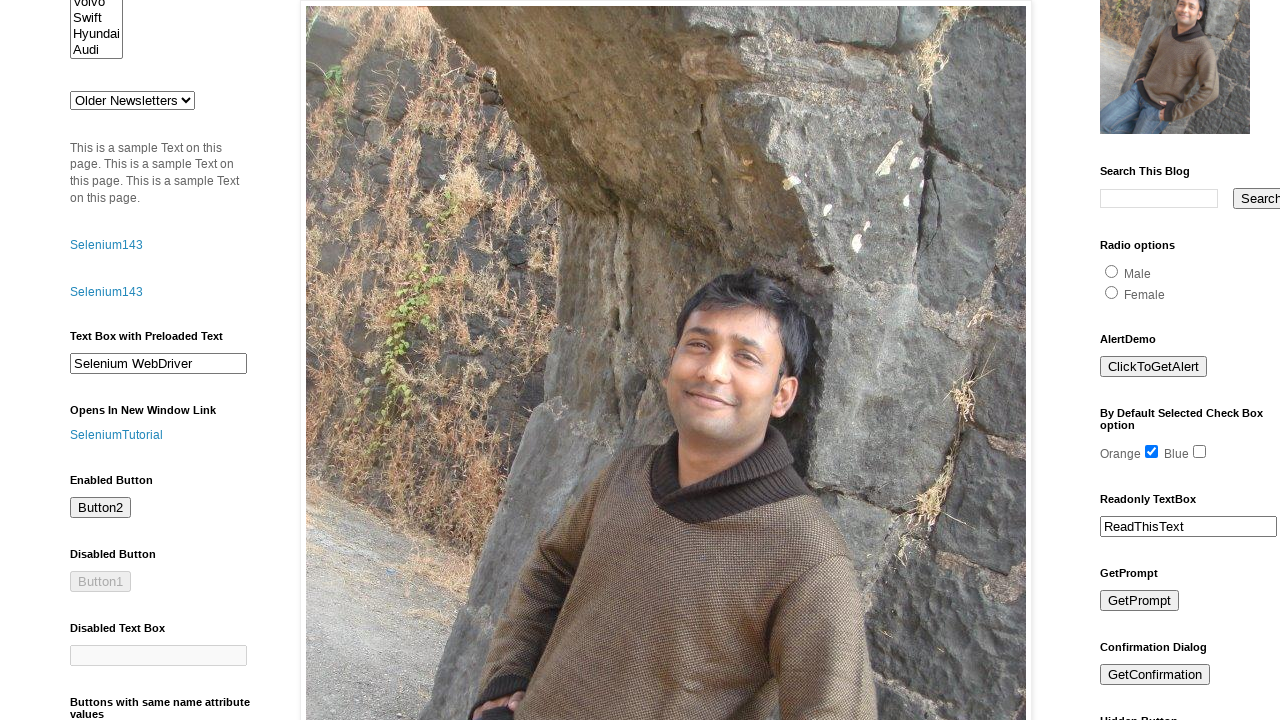